Tests dropdown functionality by navigating to the dropdown page, selecting Option 1, verifying the selection, then selecting Option 2 and verifying that selection.

Starting URL: https://the-internet.herokuapp.com/

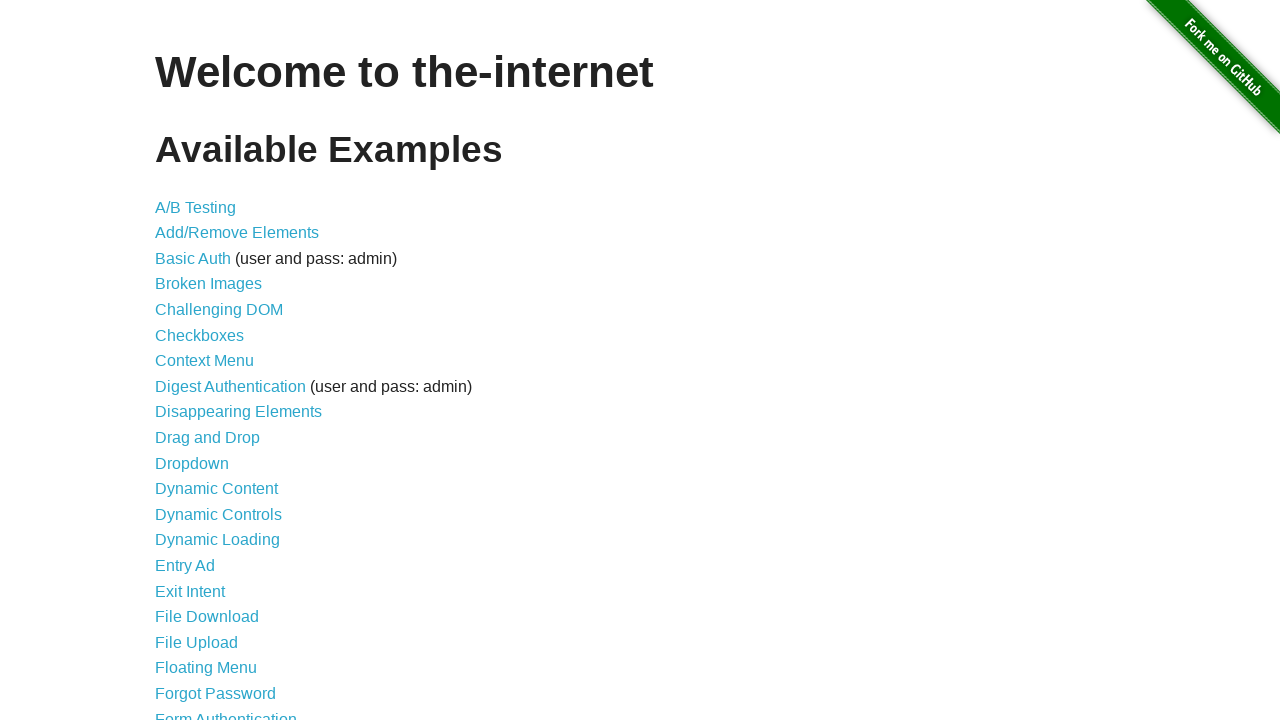

Navigated to the-internet.herokuapp.com homepage
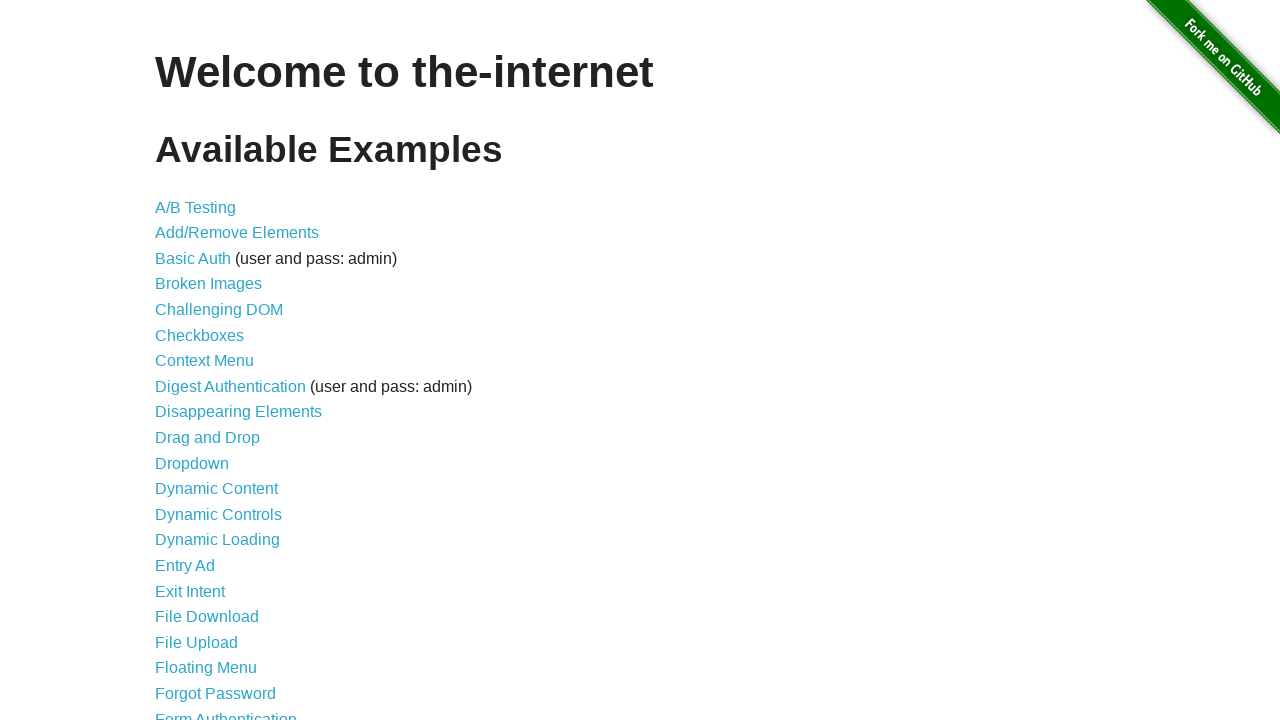

Dropdown link became visible
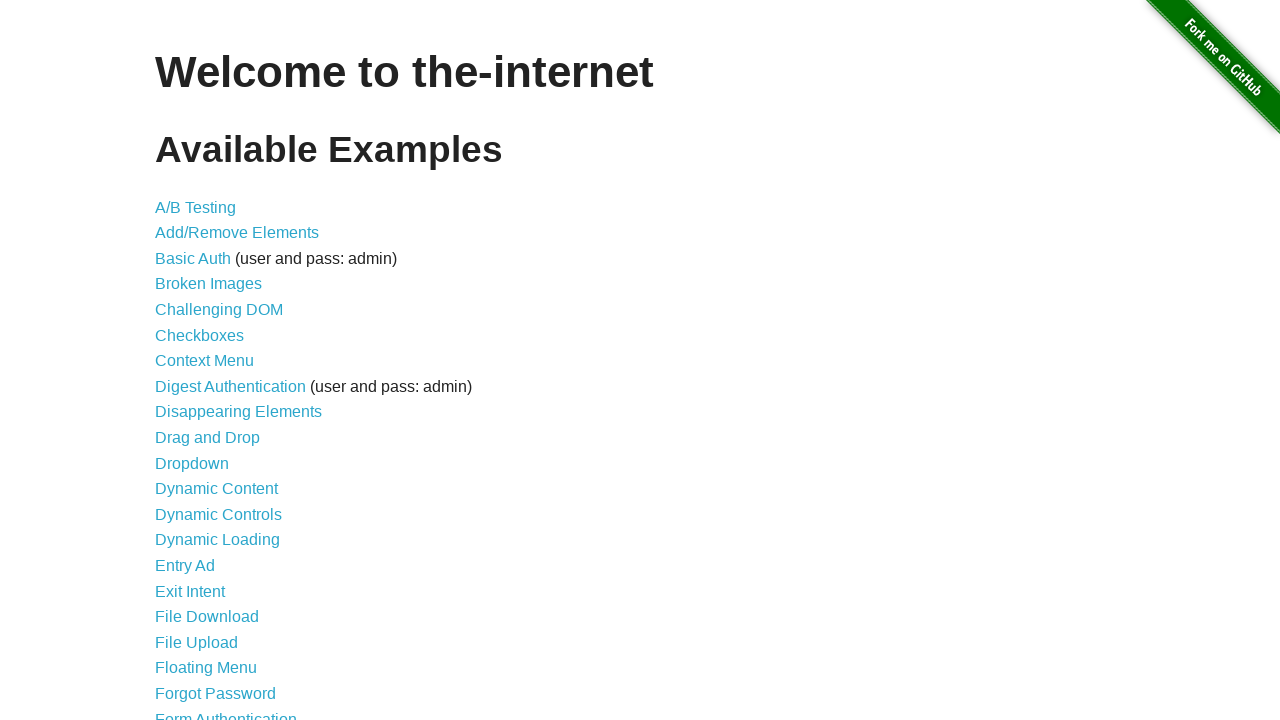

Clicked on Dropdown link to navigate to dropdown page at (192, 463) on a:text('Dropdown')
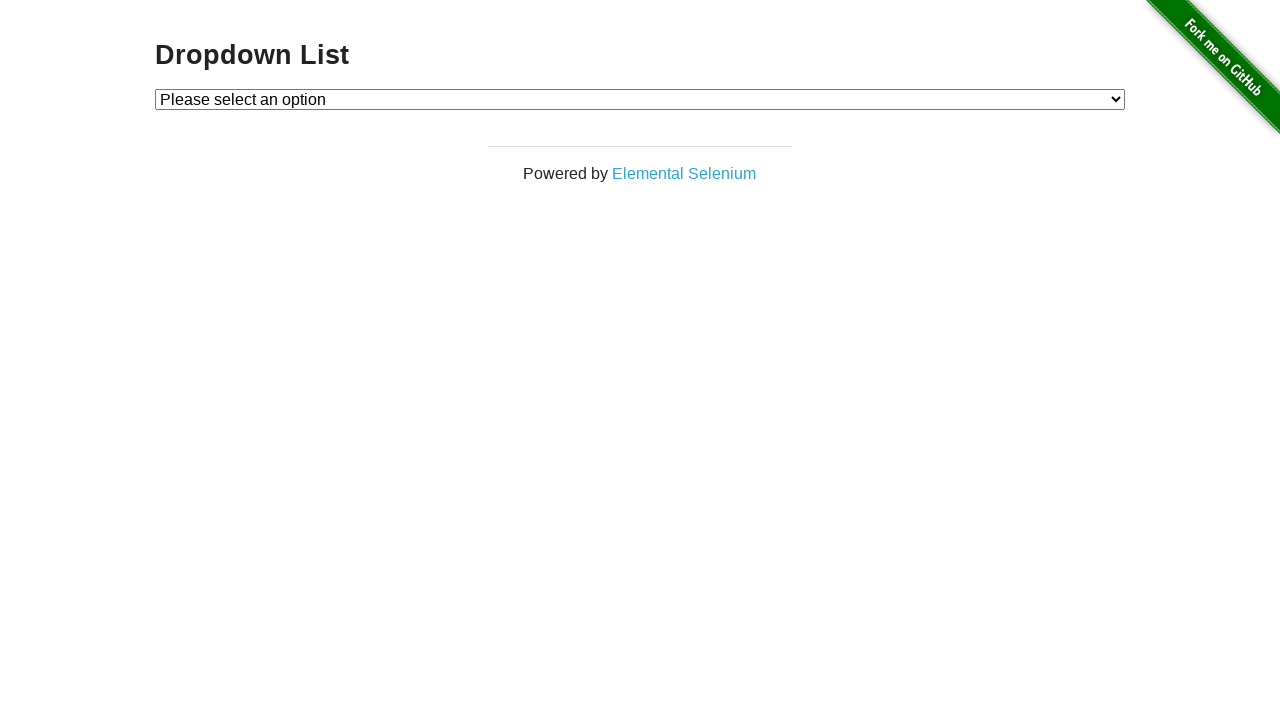

Dropdown element loaded on page
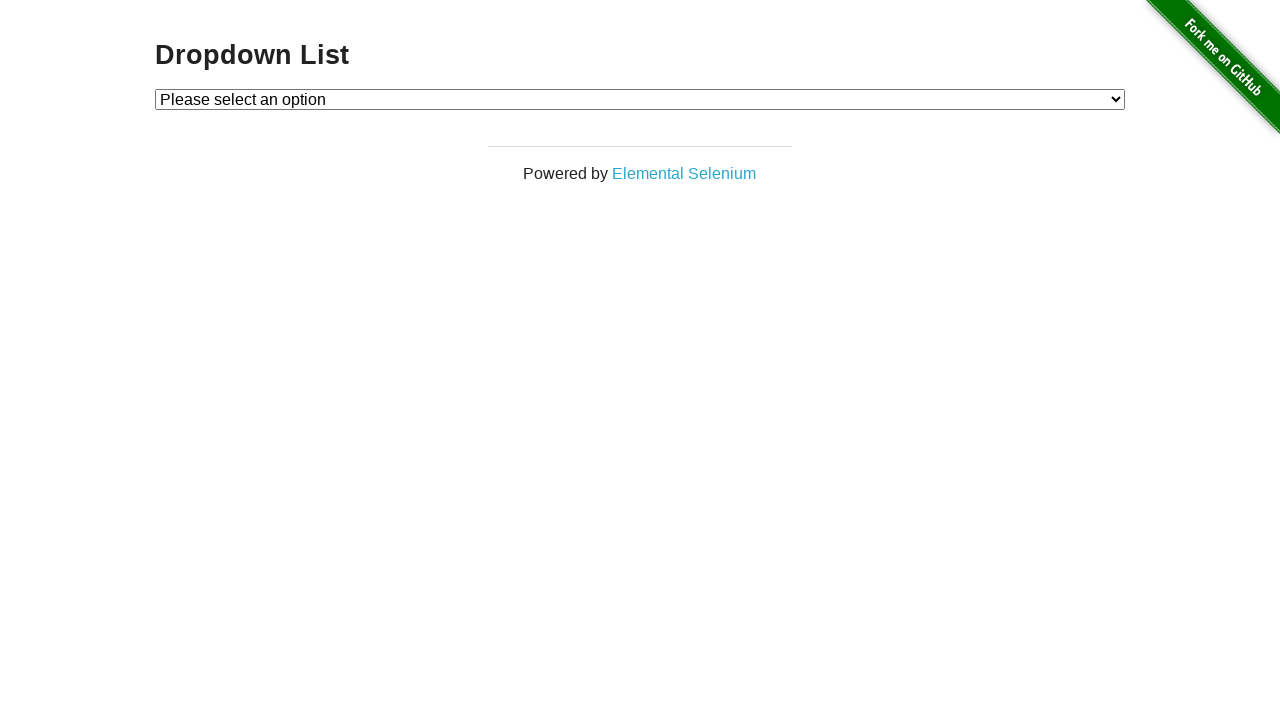

Selected Option 1 from dropdown on #dropdown
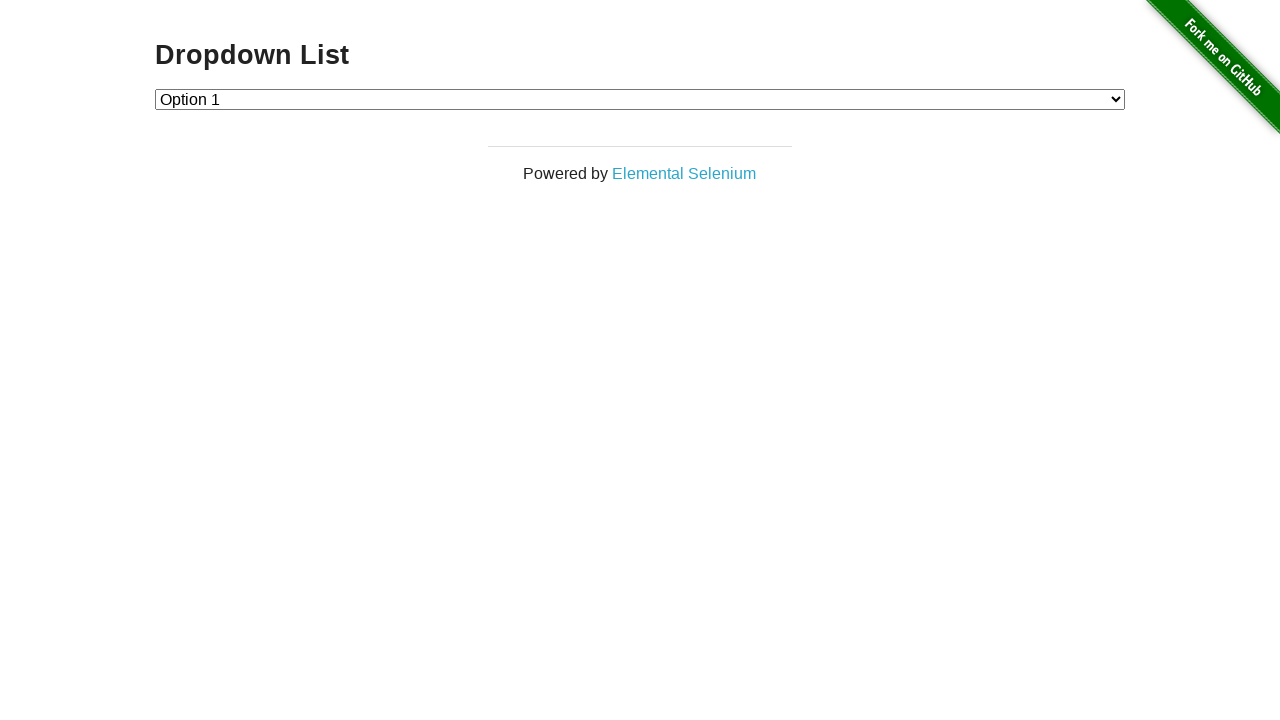

Retrieved selected dropdown value
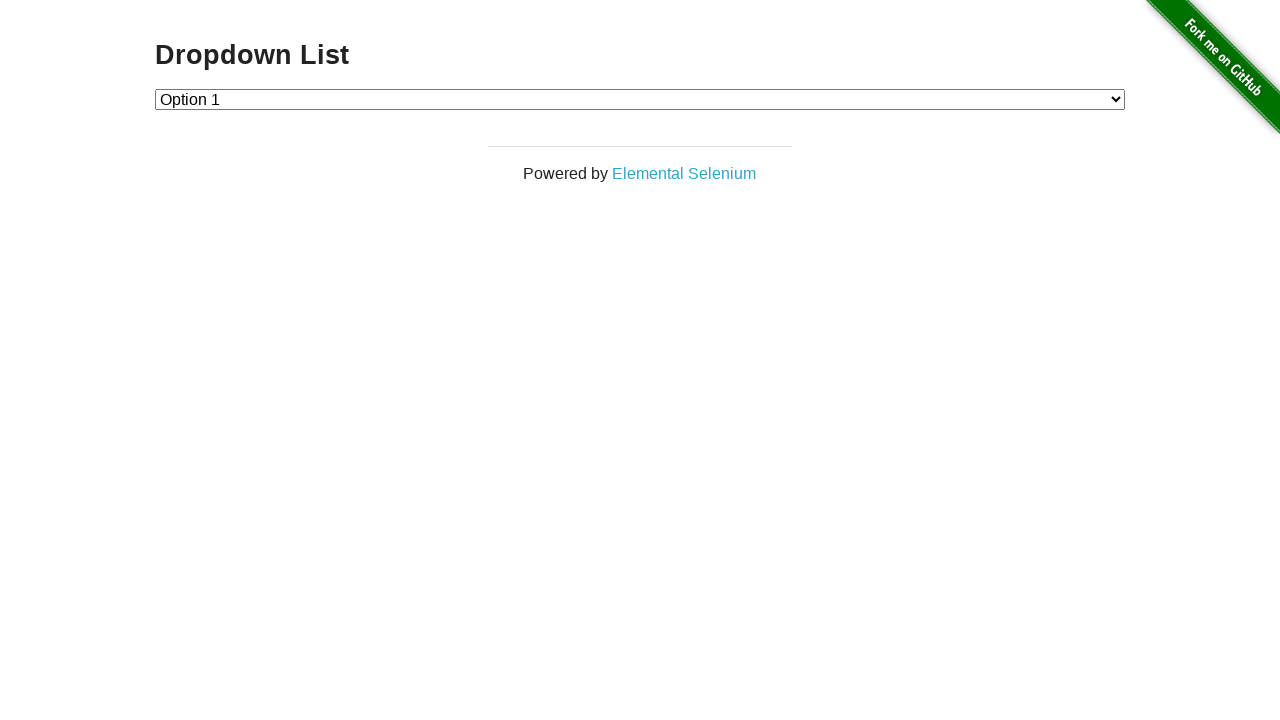

Verified that Option 1 is selected
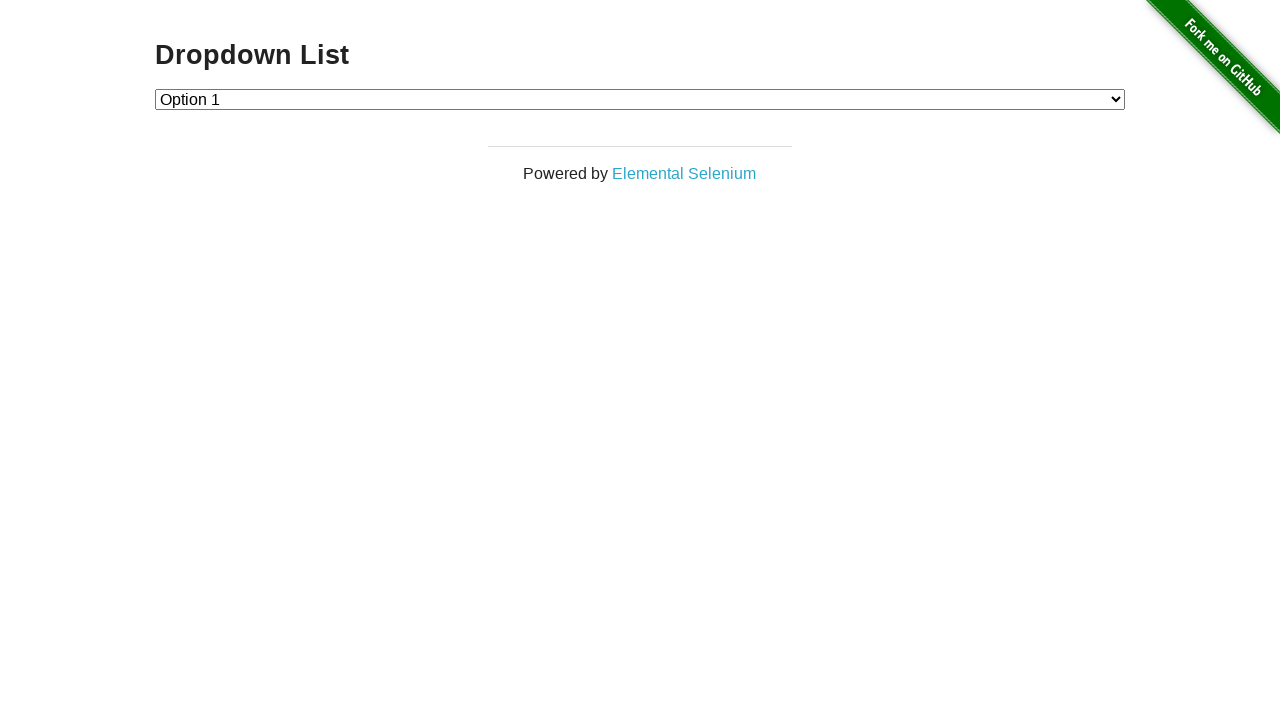

Selected Option 2 from dropdown on #dropdown
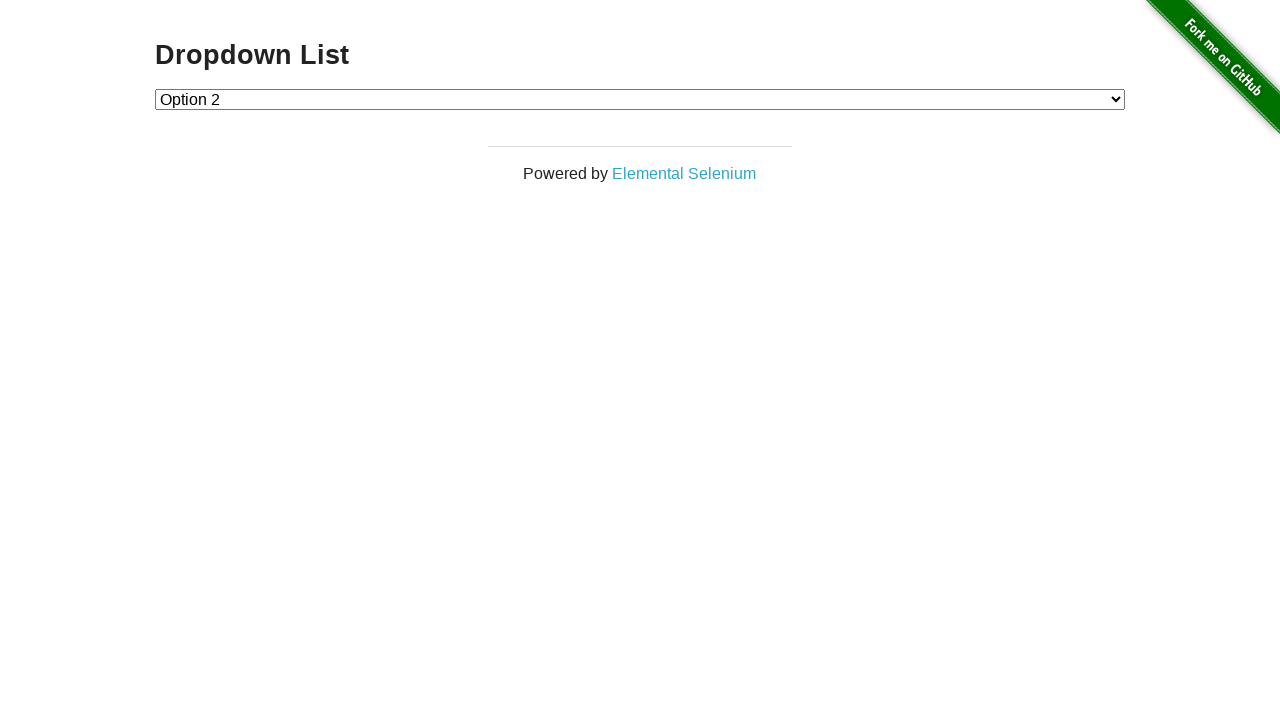

Retrieved selected dropdown value
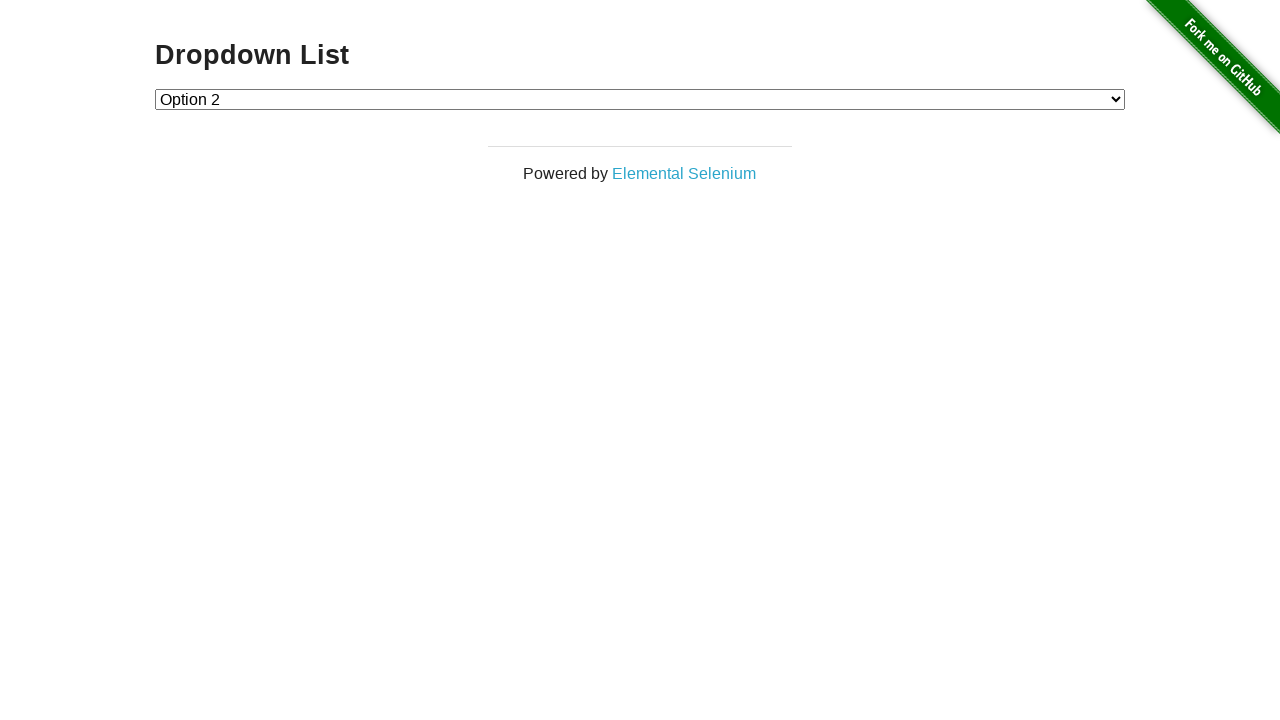

Verified that Option 2 is selected
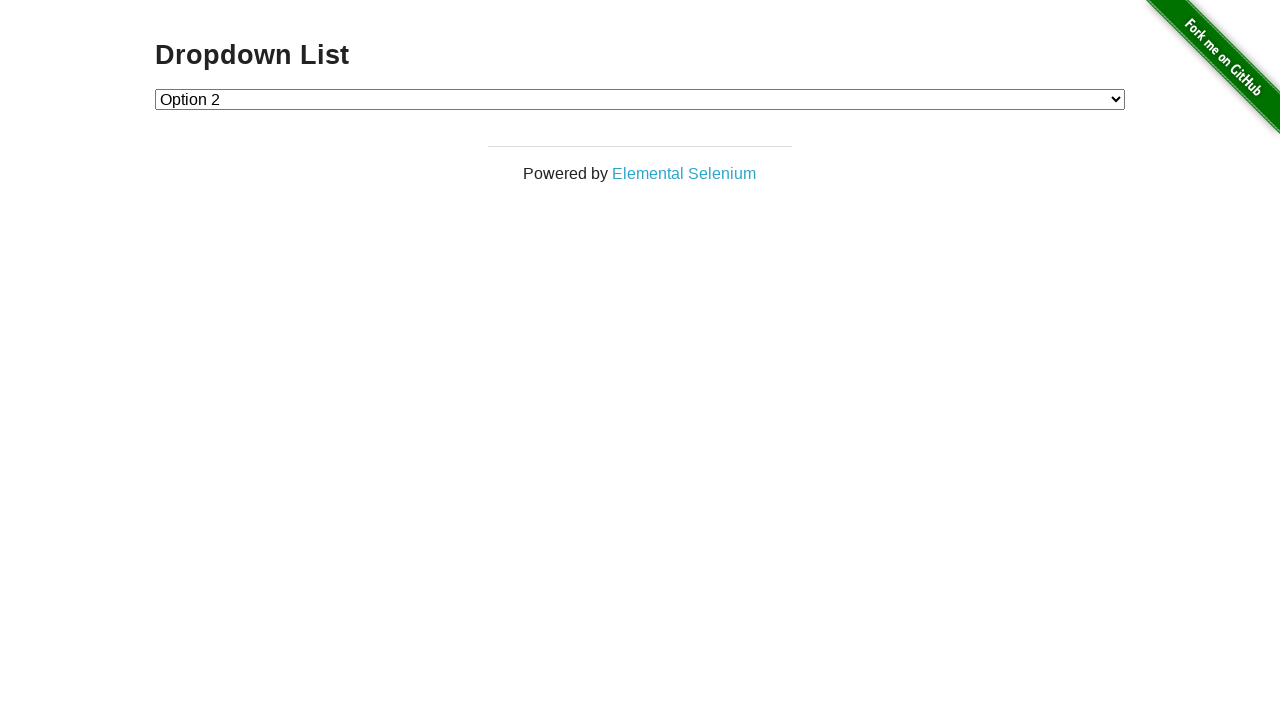

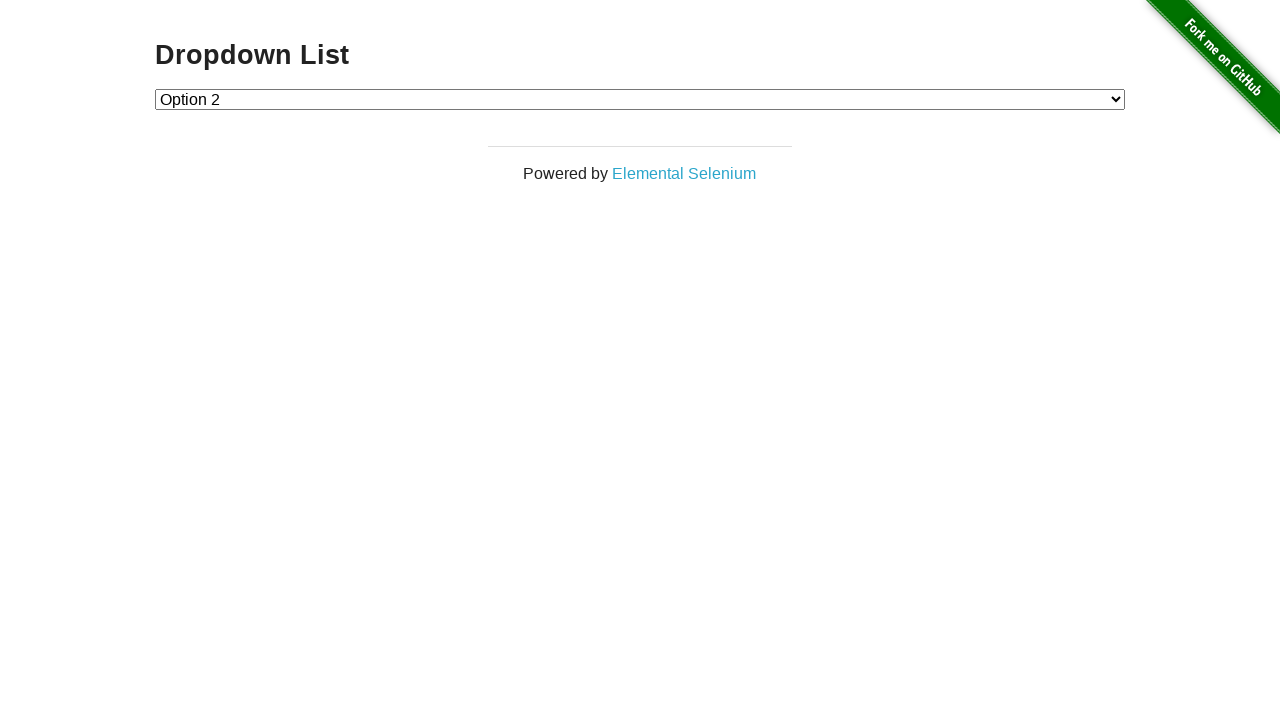